Tests browser window handling by clicking multiple footer links (Help, Privacy, Terms) that open new windows, then switches between different windows and interacts with content in a specific window.

Starting URL: https://gmail.com

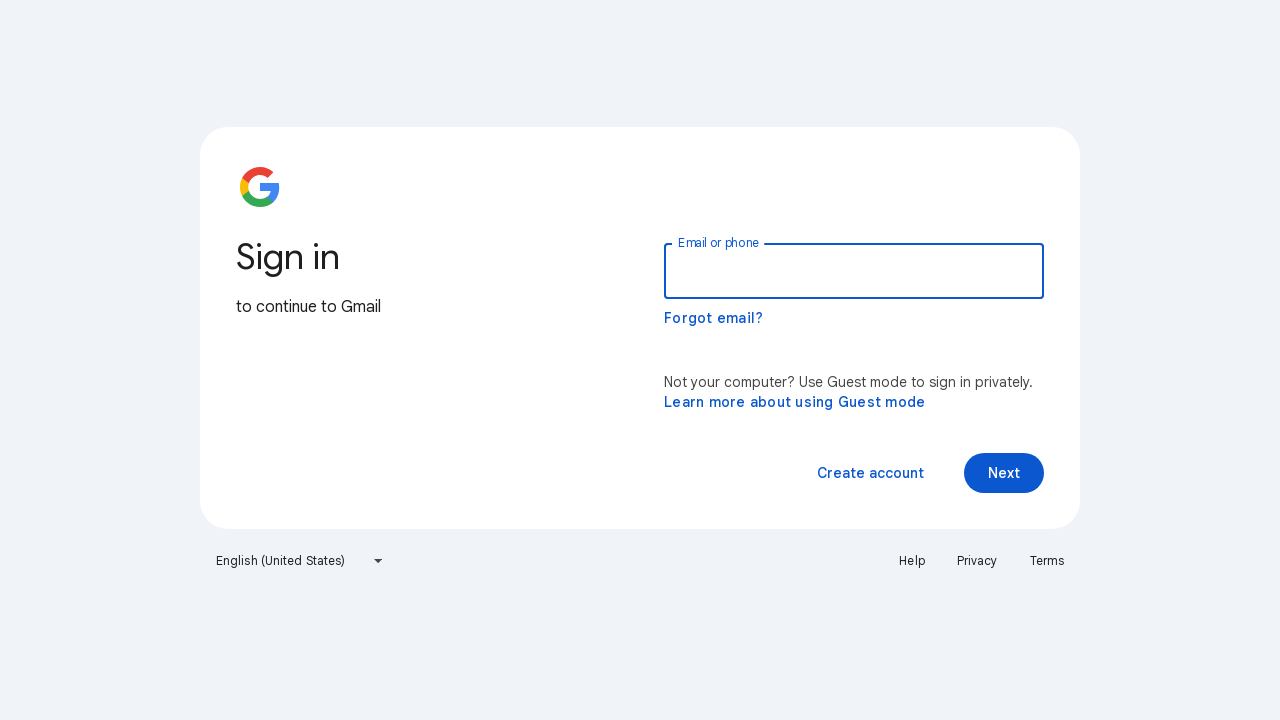

Clicked Help footer link to open new window at (912, 561) on text=Help
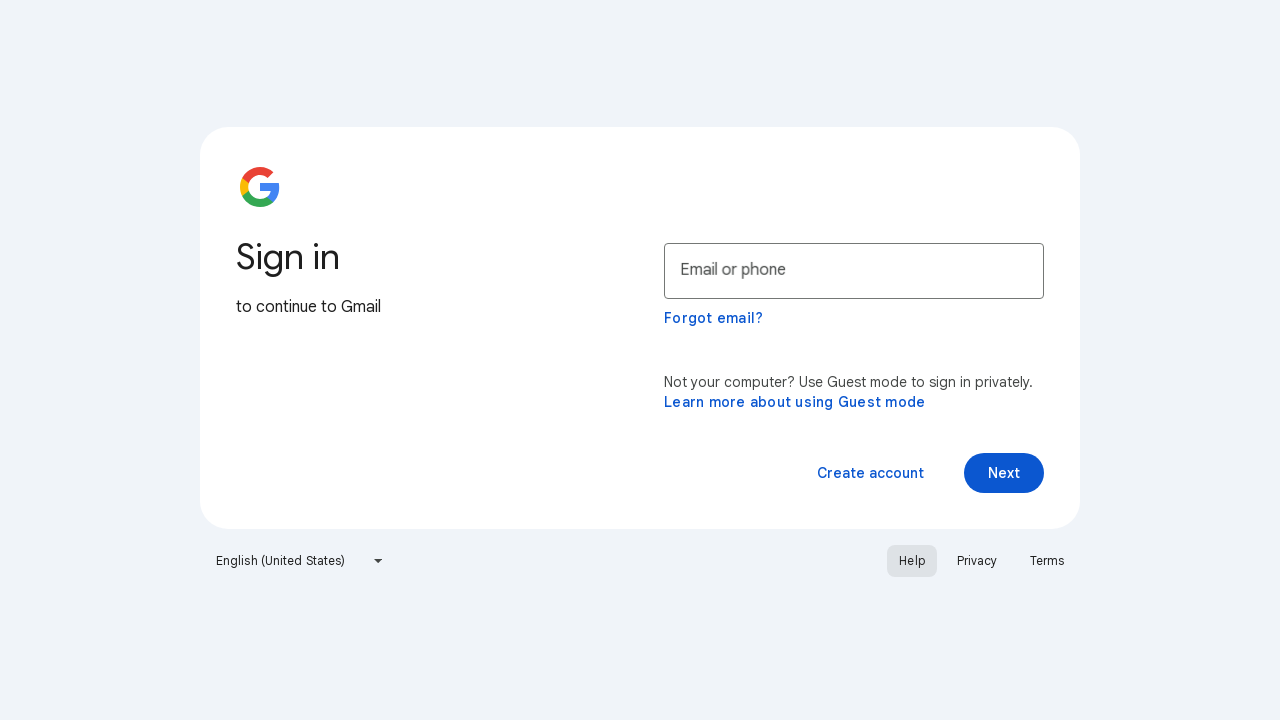

Clicked Privacy footer link to open new window at (977, 561) on text=Privacy
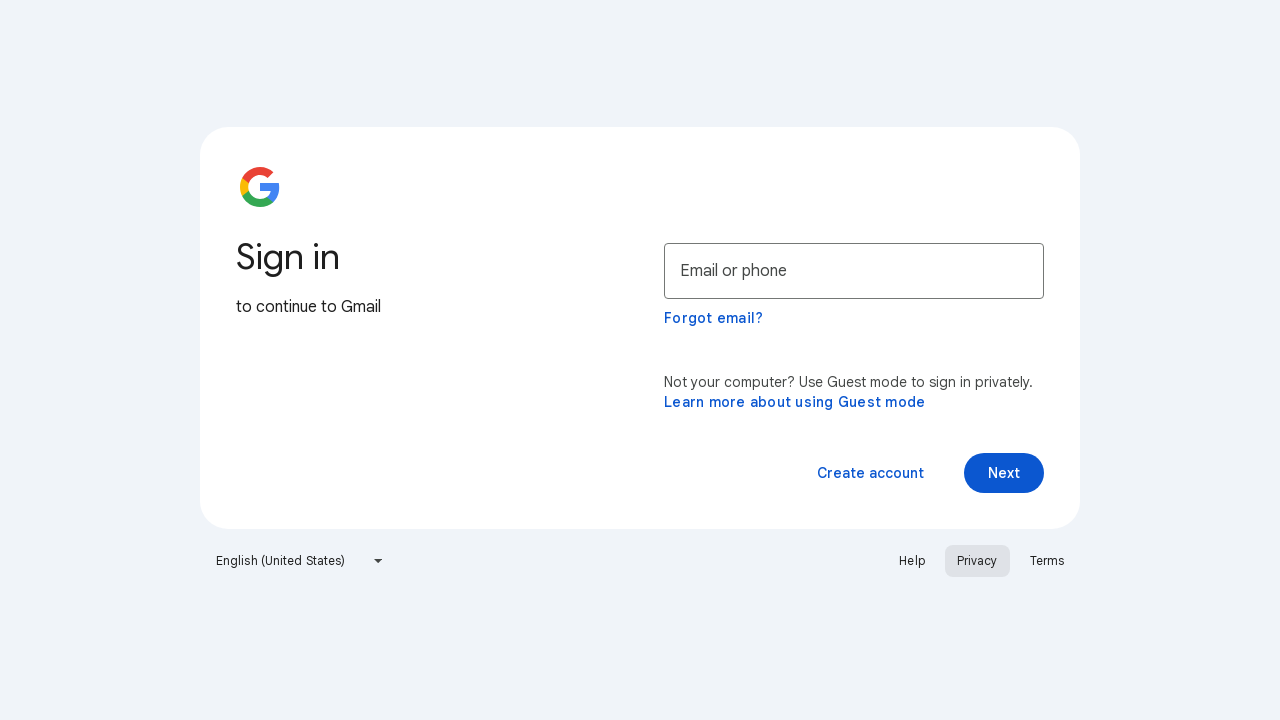

Clicked Terms footer link to open new window at (1047, 561) on text=Terms
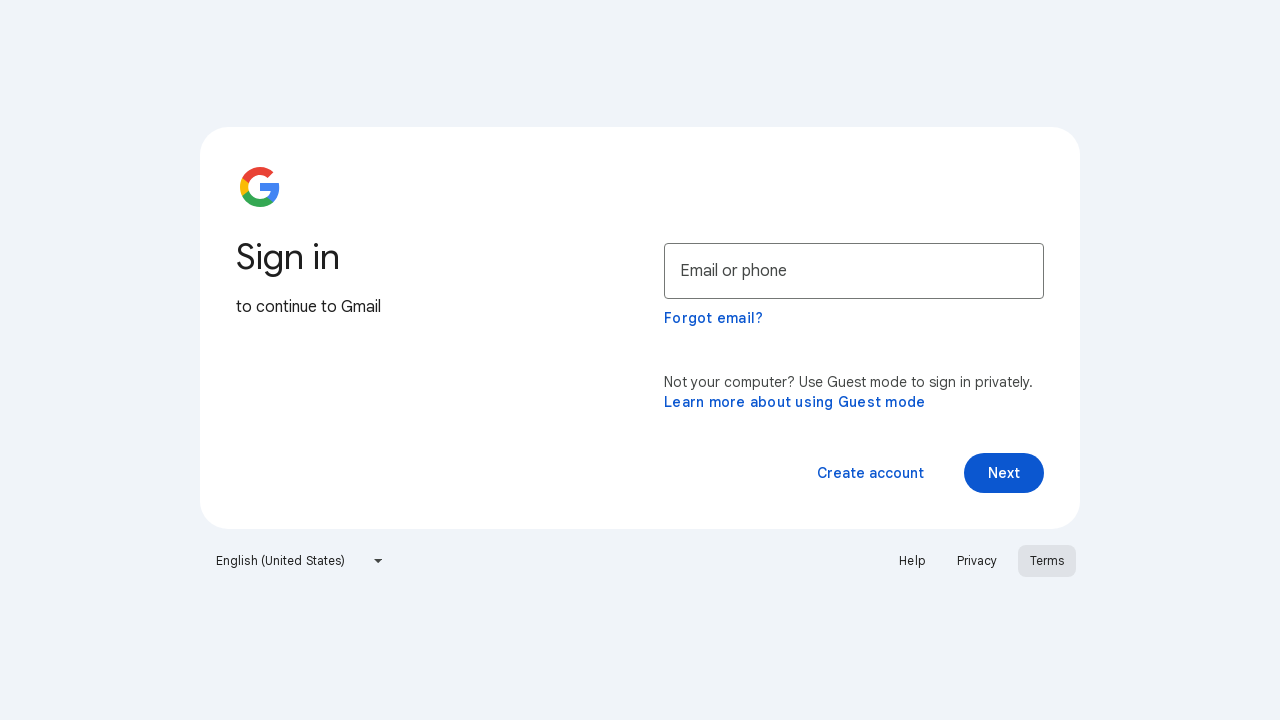

Waited for new windows to open
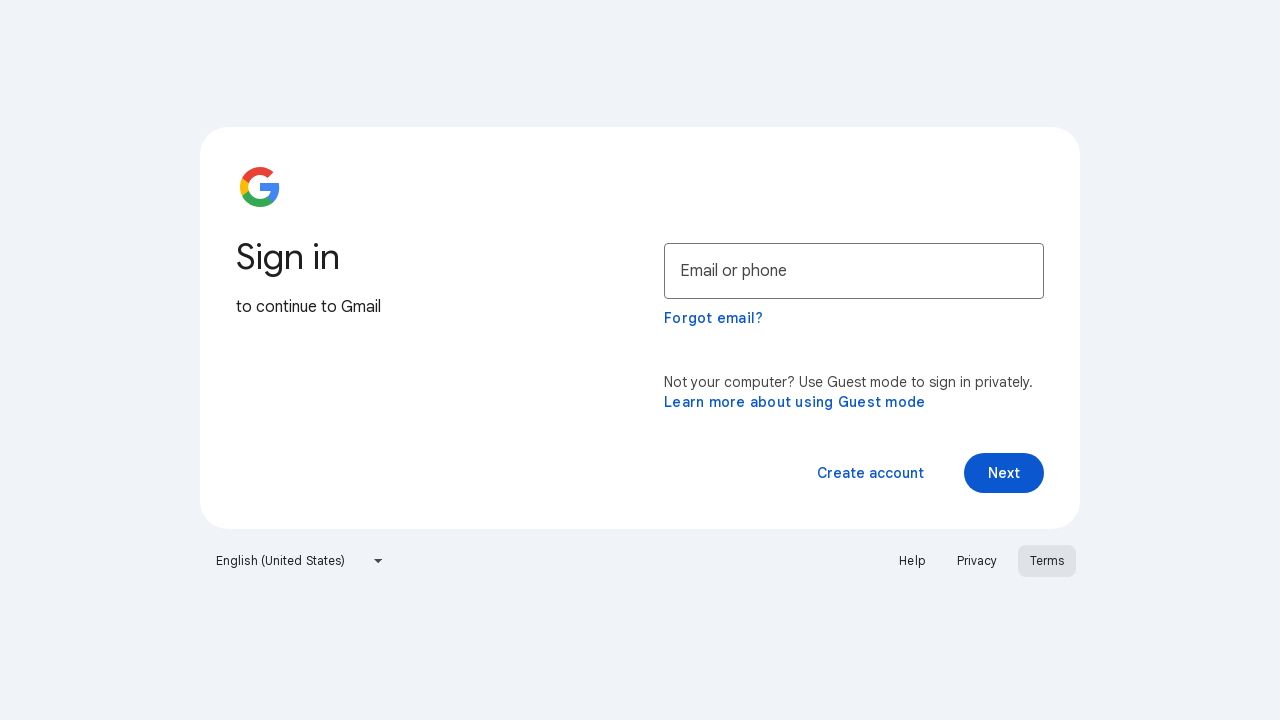

Retrieved all open pages from context (4 windows total)
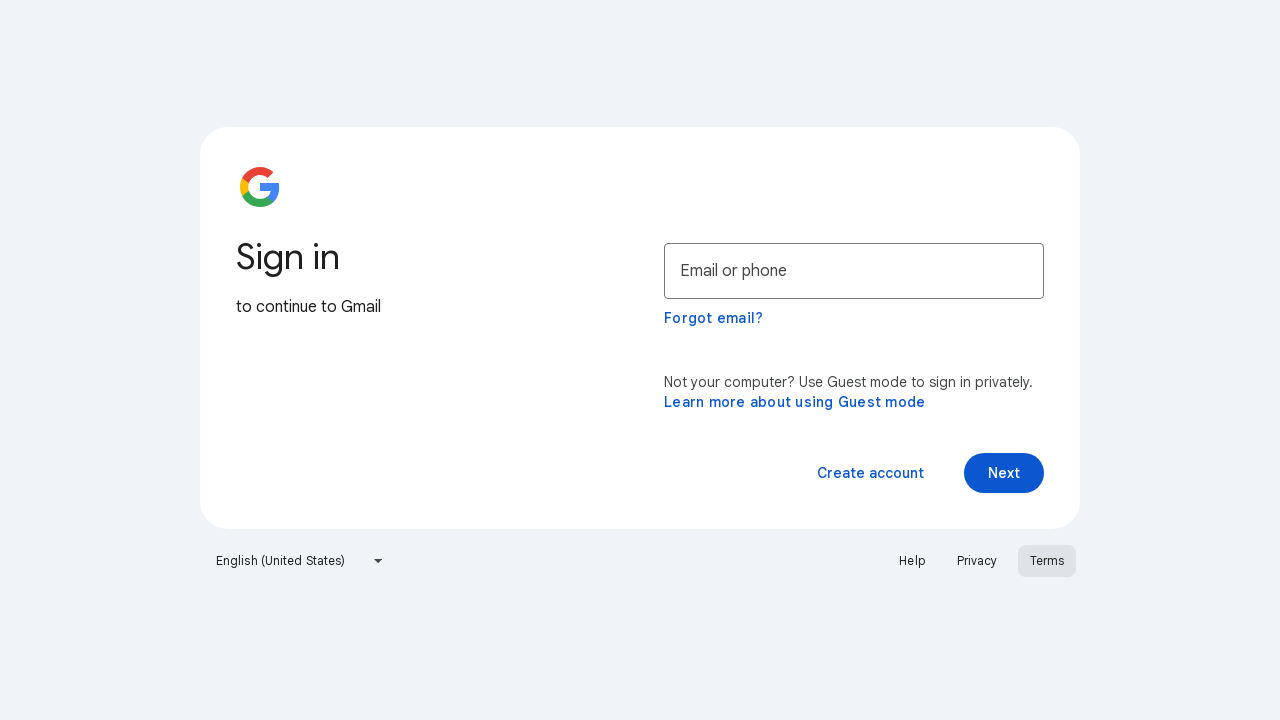

Switched to Terms page (4th window) and brought it to front
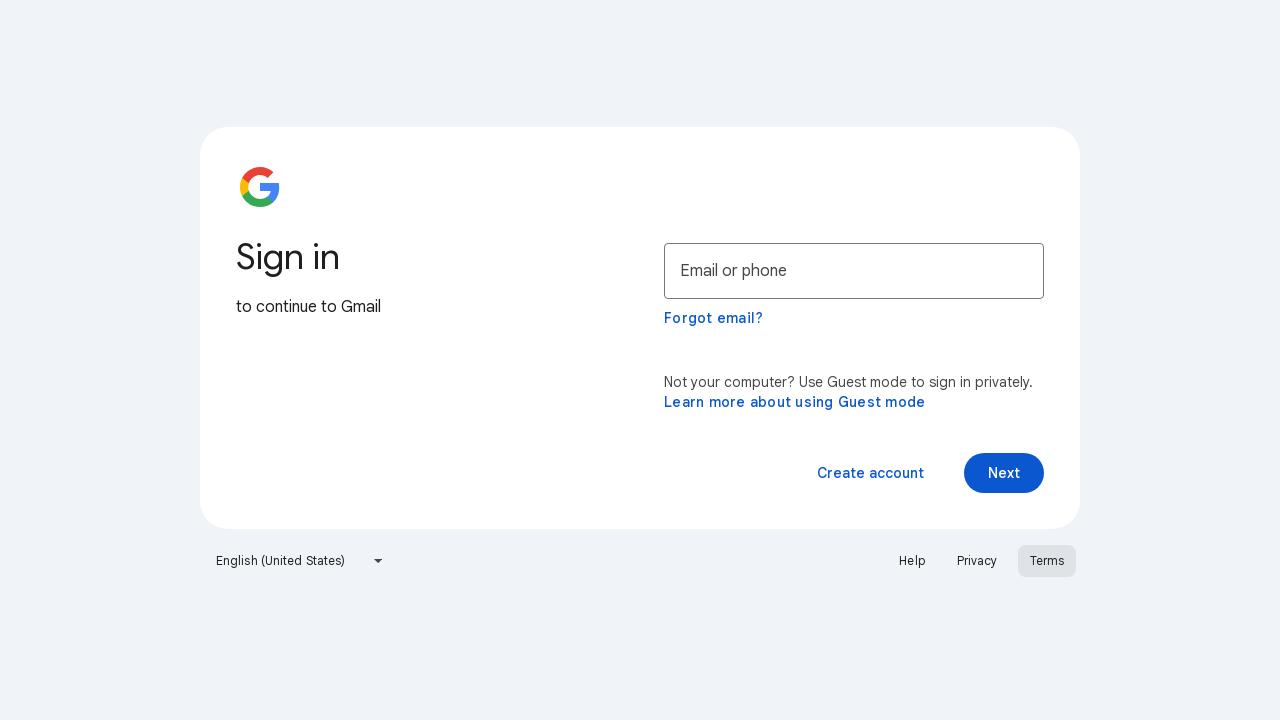

Terms page loaded and DOM content ready
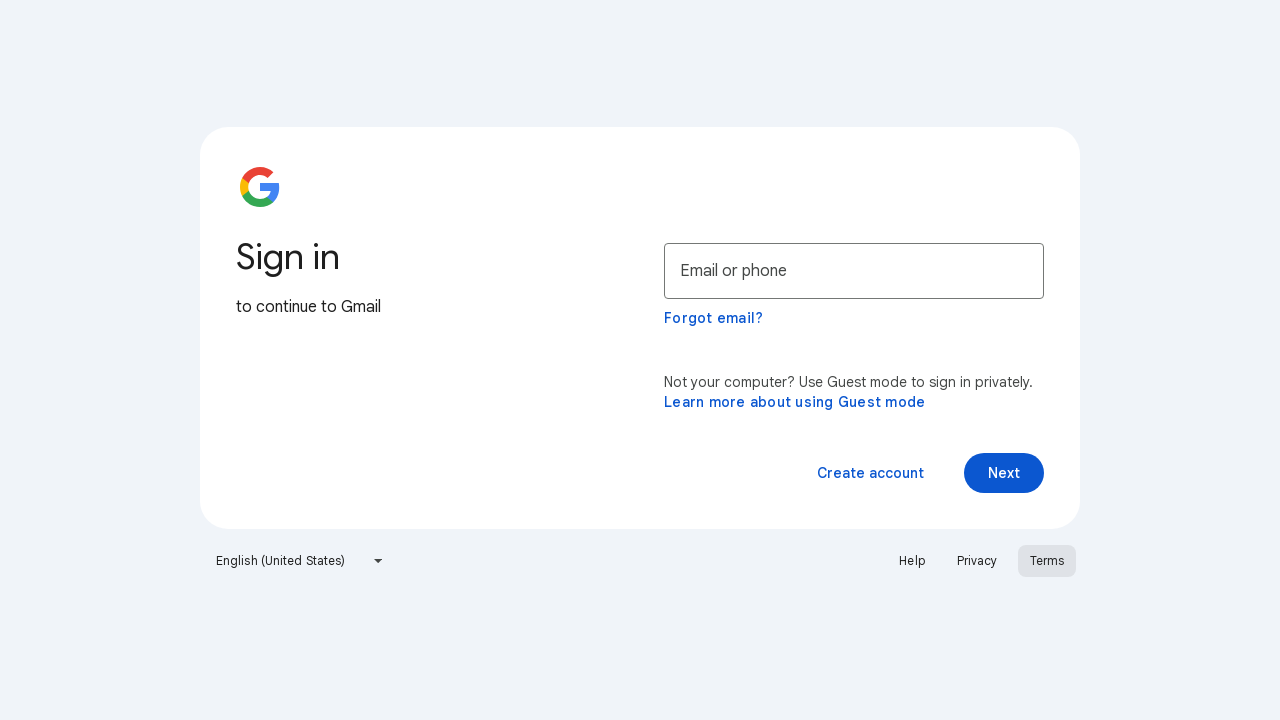

Switched to Help page (2nd window) and brought it to front
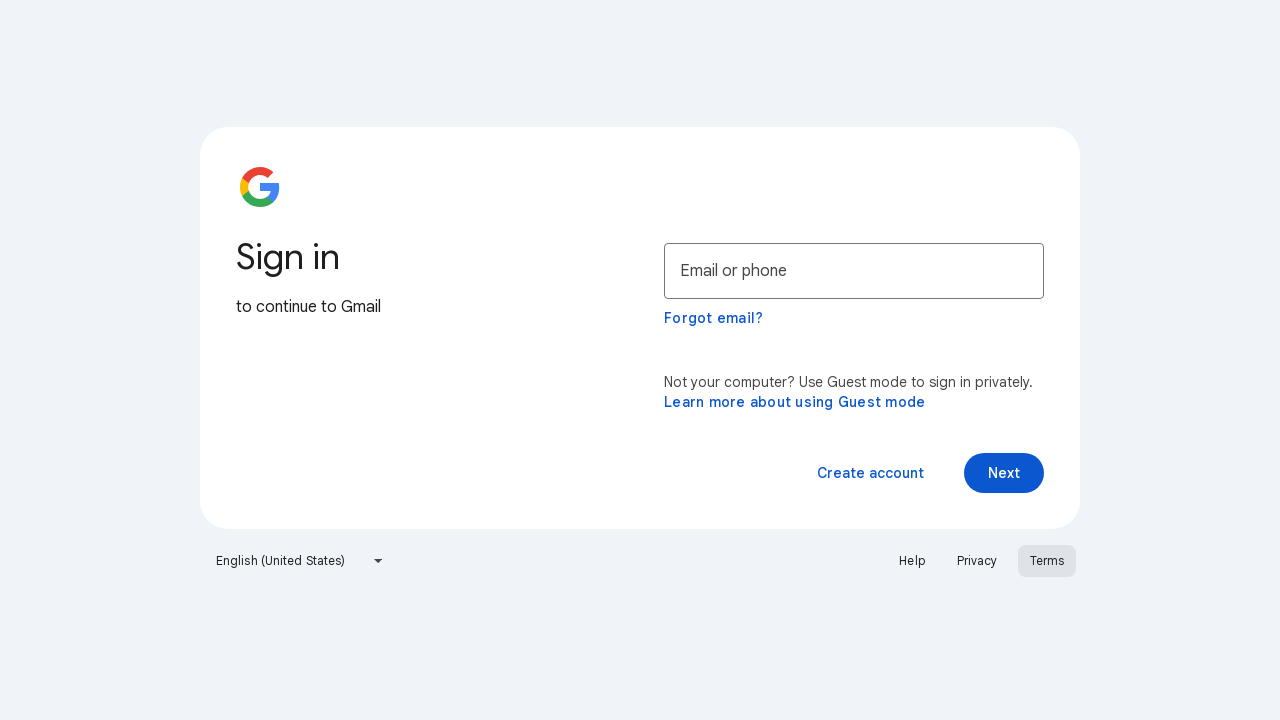

Help page loaded and DOM content ready
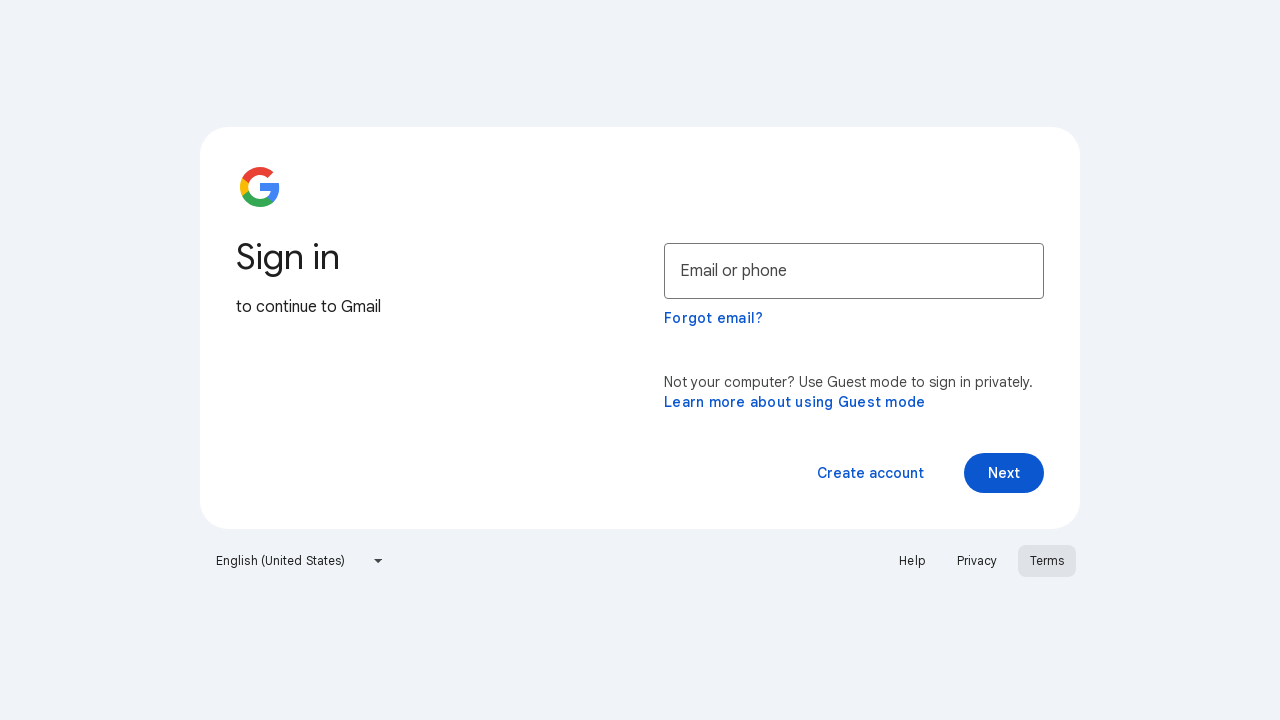

Clicked FAQ link on Help page at (598, 78) on text=FAQ
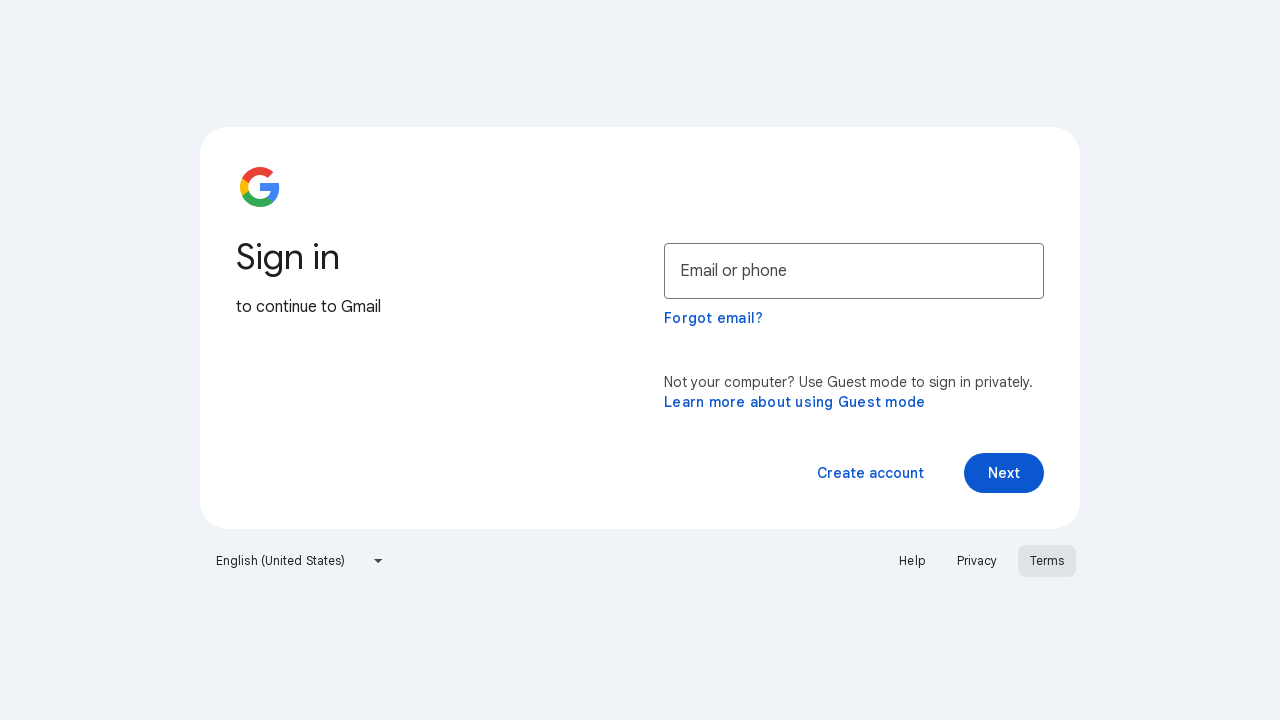

FAQ page loaded and DOM content ready
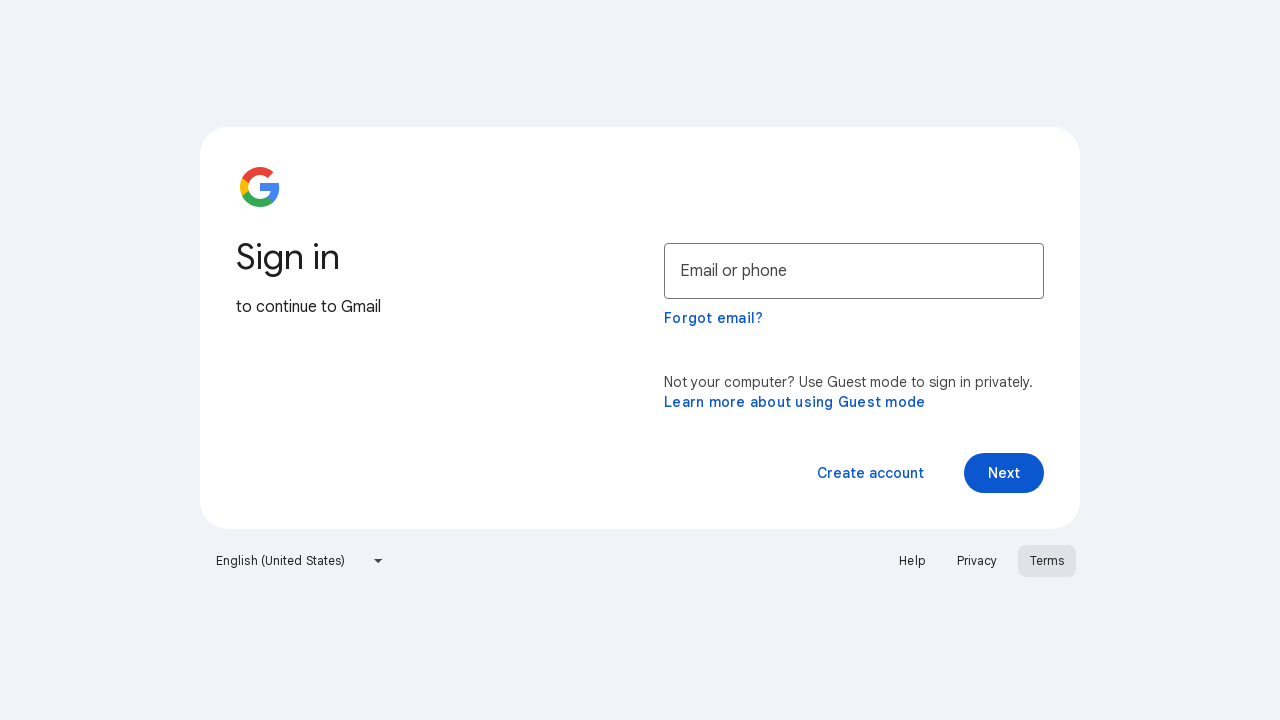

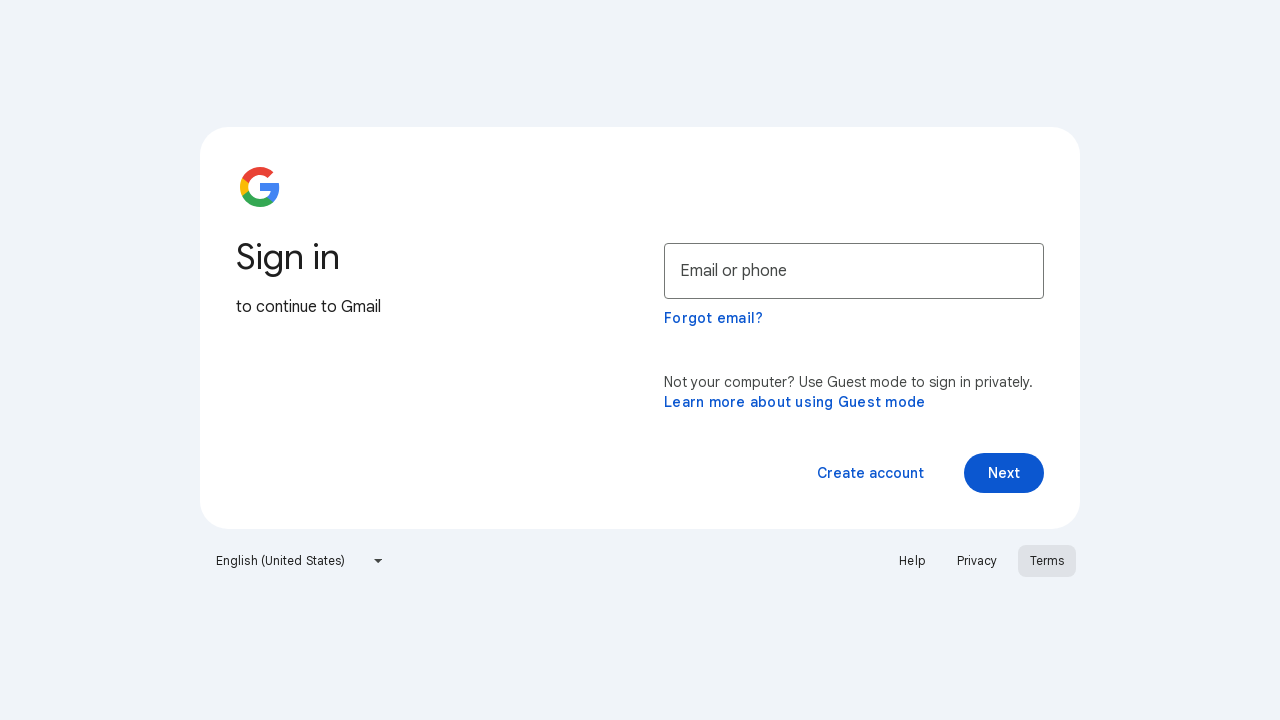